Tests URL verification by navigating to the Labo service page and contact page, verifying the URLs at each step.

Starting URL: https://vnext.vn

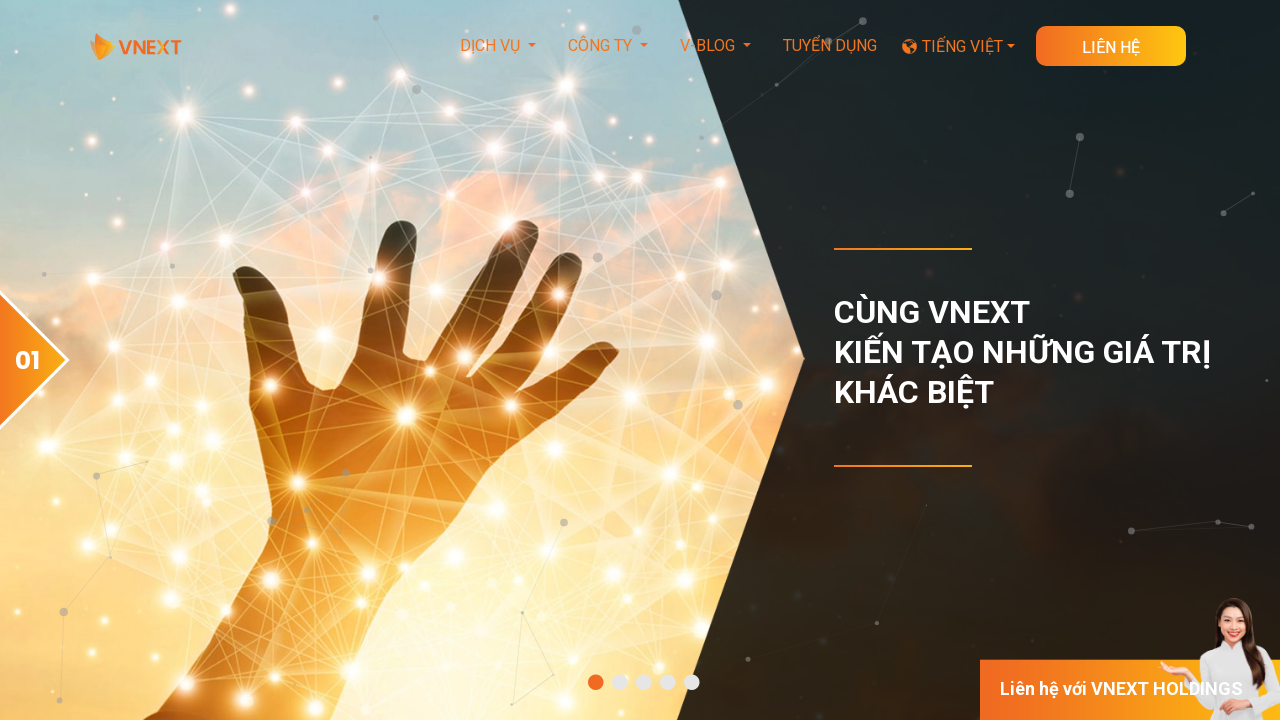

Clicked on 'Phát triển theo hình thức Labo' link in footer at (384, 361) on xpath=//a[contains(text(),'Phát triển theo hình thức Labo')]
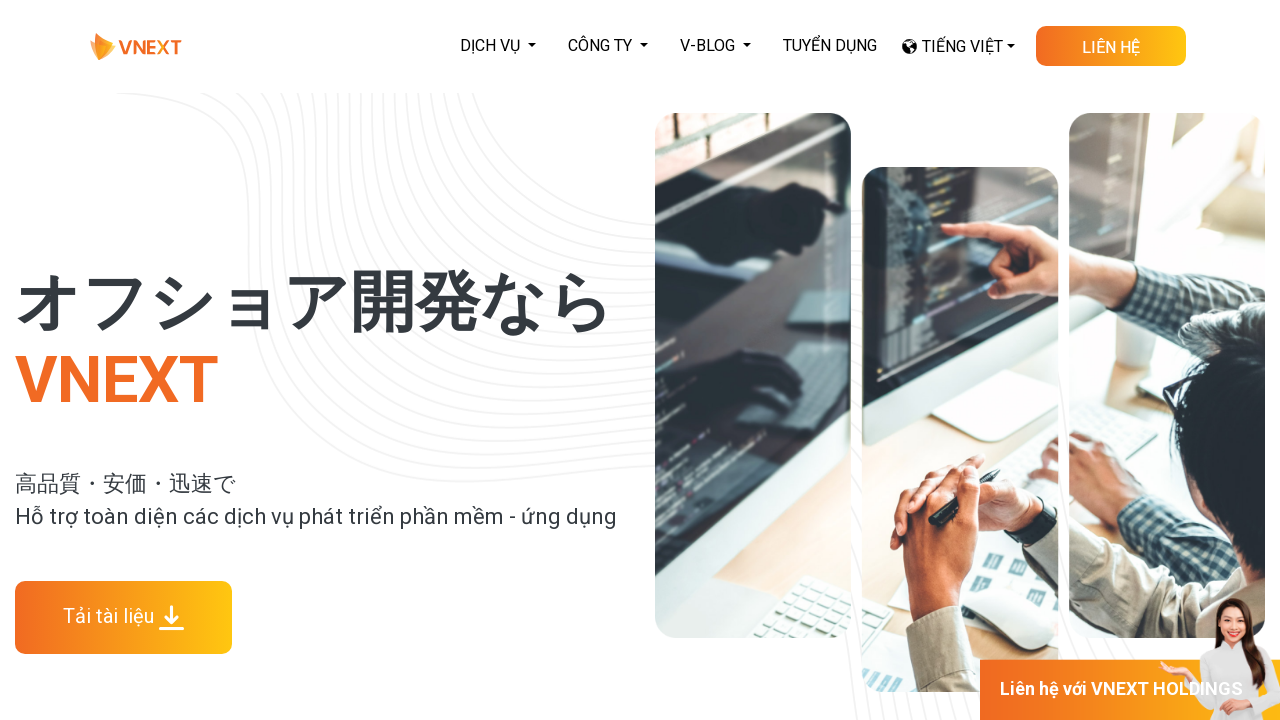

Navigated to Labo service page - URL verified as https://vnext.vn/vi-vn/service-labo.html
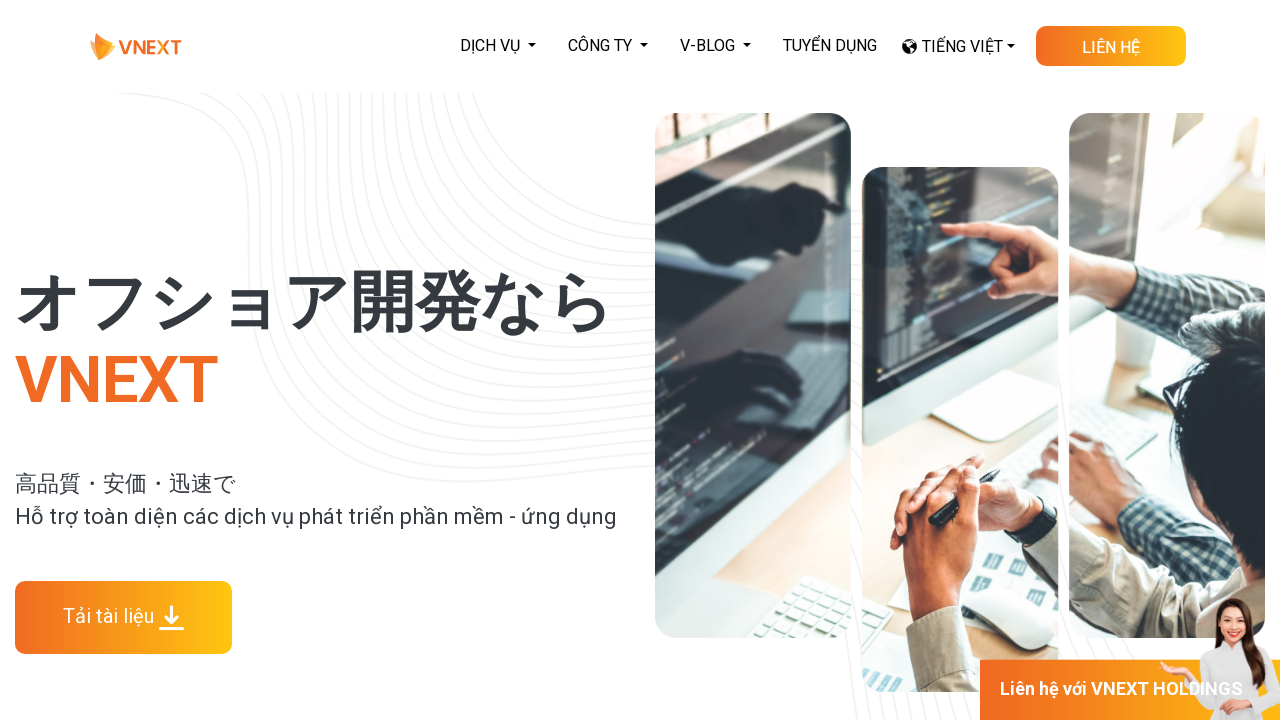

Clicked on contact button at (1111, 48) on xpath=//a[@class='skewed-button d-row download-doc-button']//p[contains(text(),'
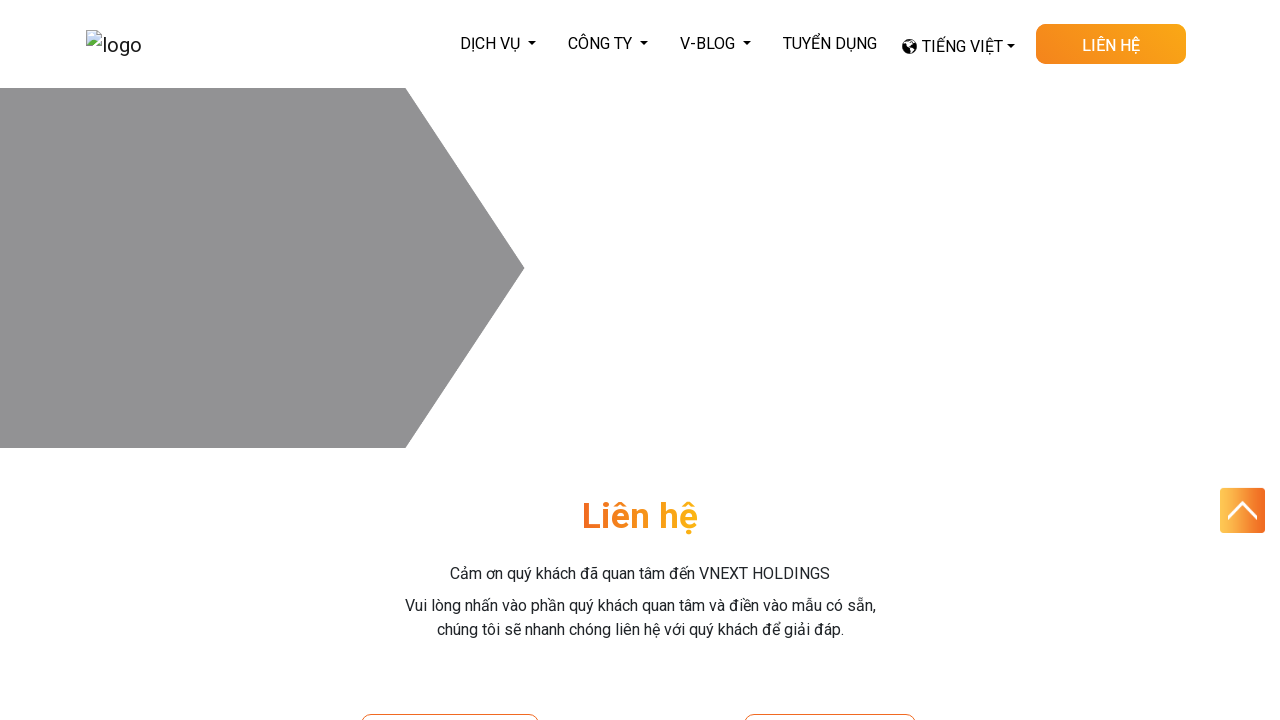

Navigated to contact page - URL verified as https://vnext.vn/vi-vn/intruction-contact.html
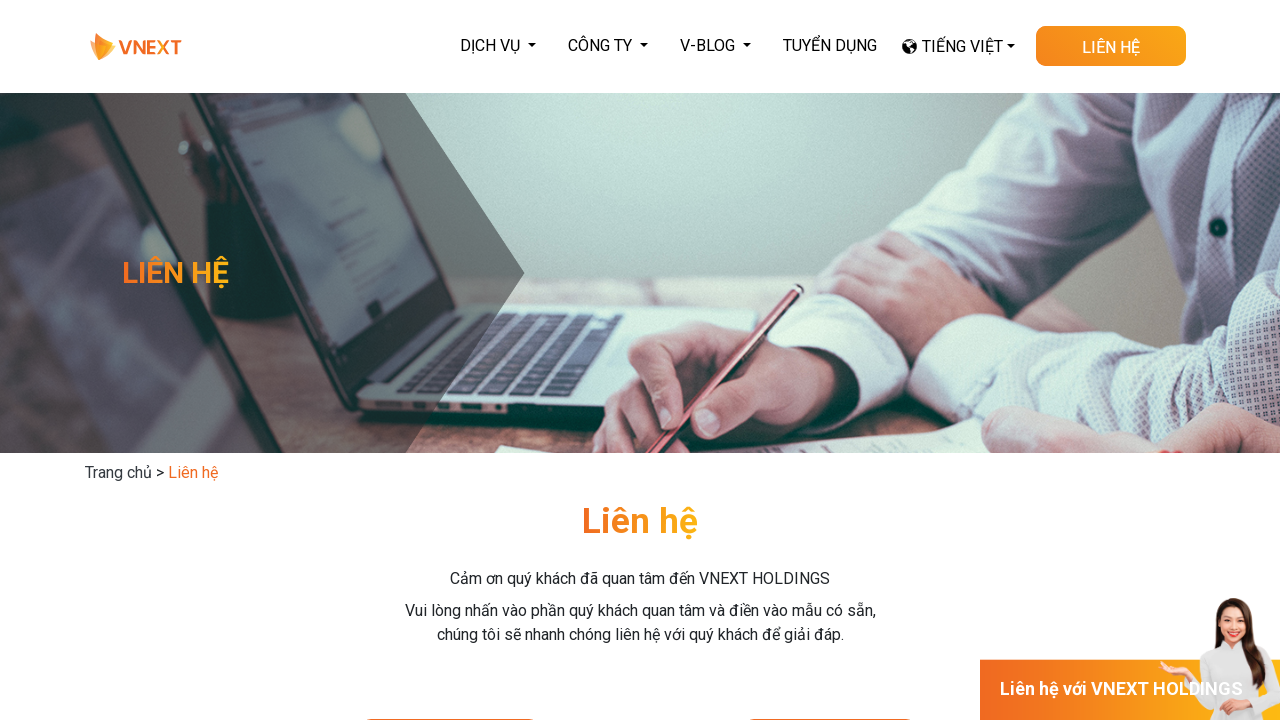

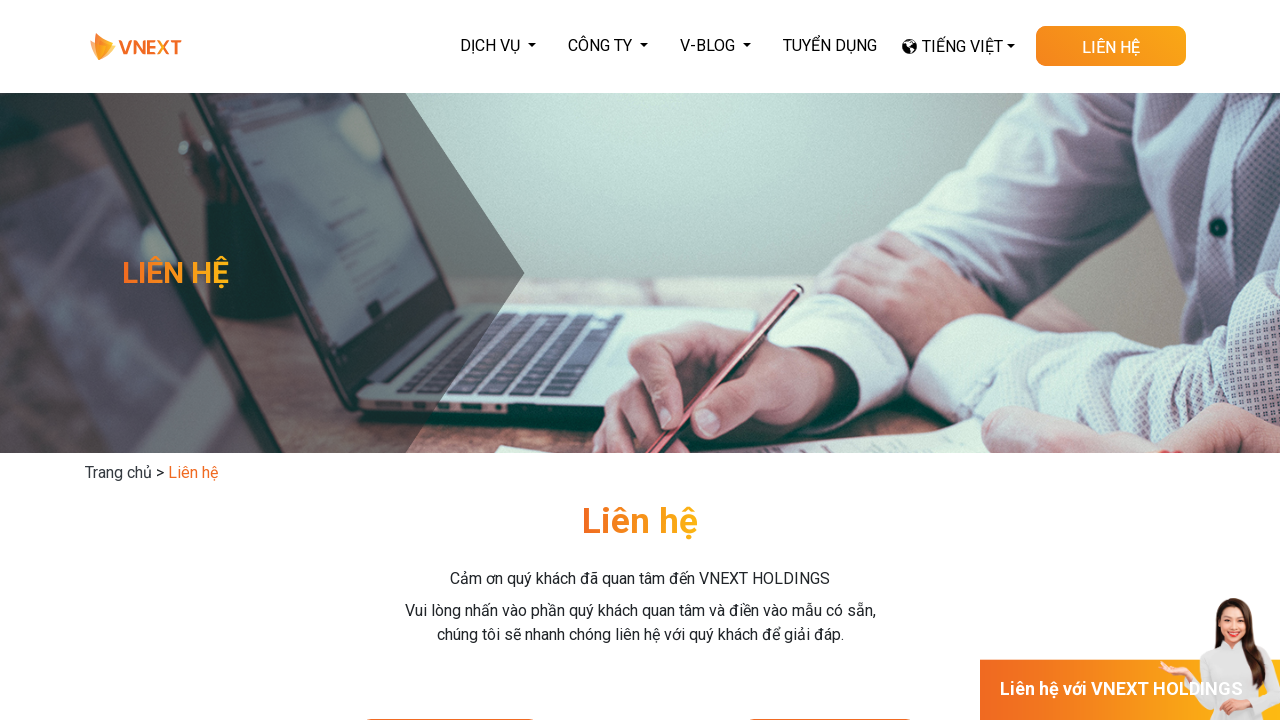